Tests multiple window handling by clicking a link to open a new window, switching between windows, and verifying content on each window

Starting URL: https://the-internet.herokuapp.com/

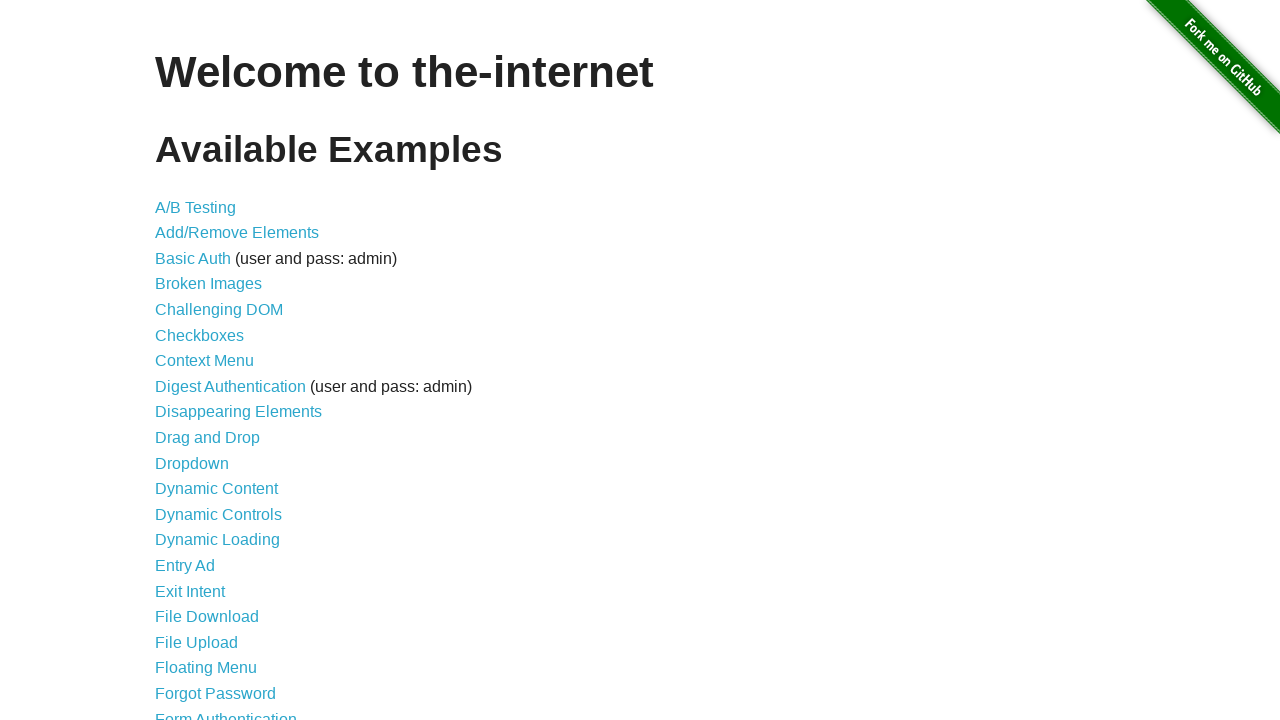

Clicked on 'Multiple Windows' link at (218, 369) on text=Multiple Windows
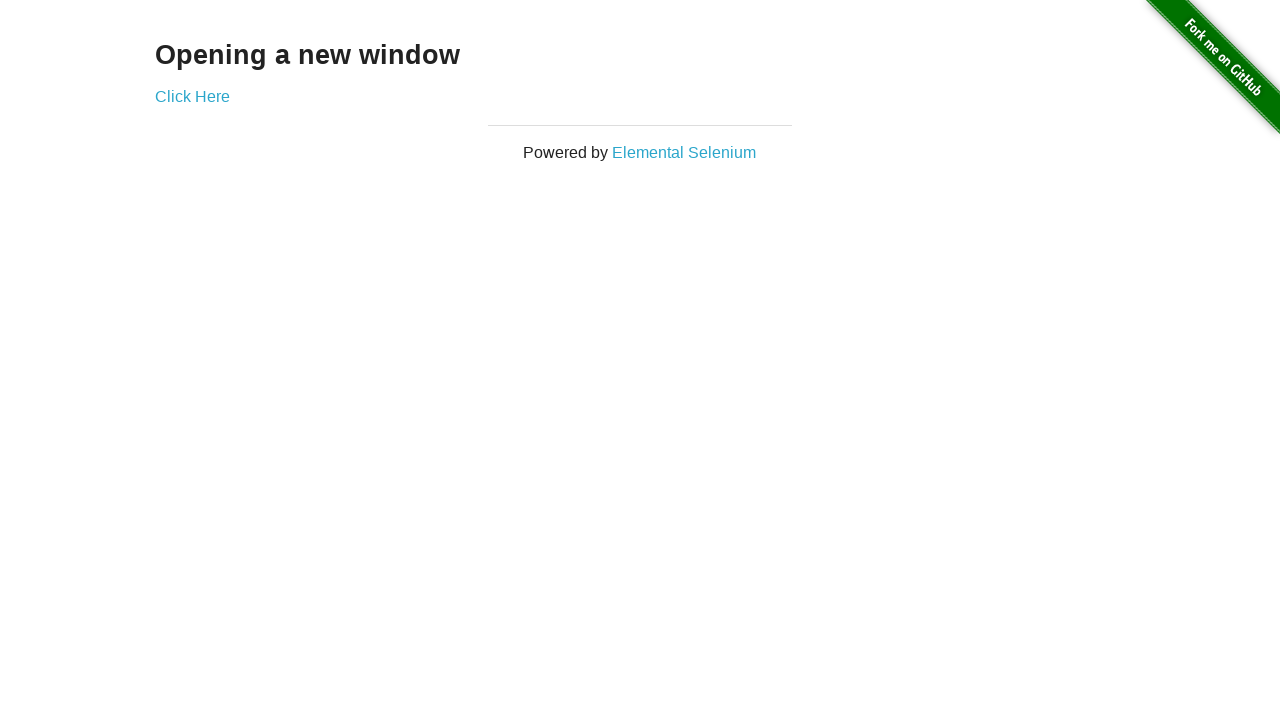

Waited for 'Click Here' button to load
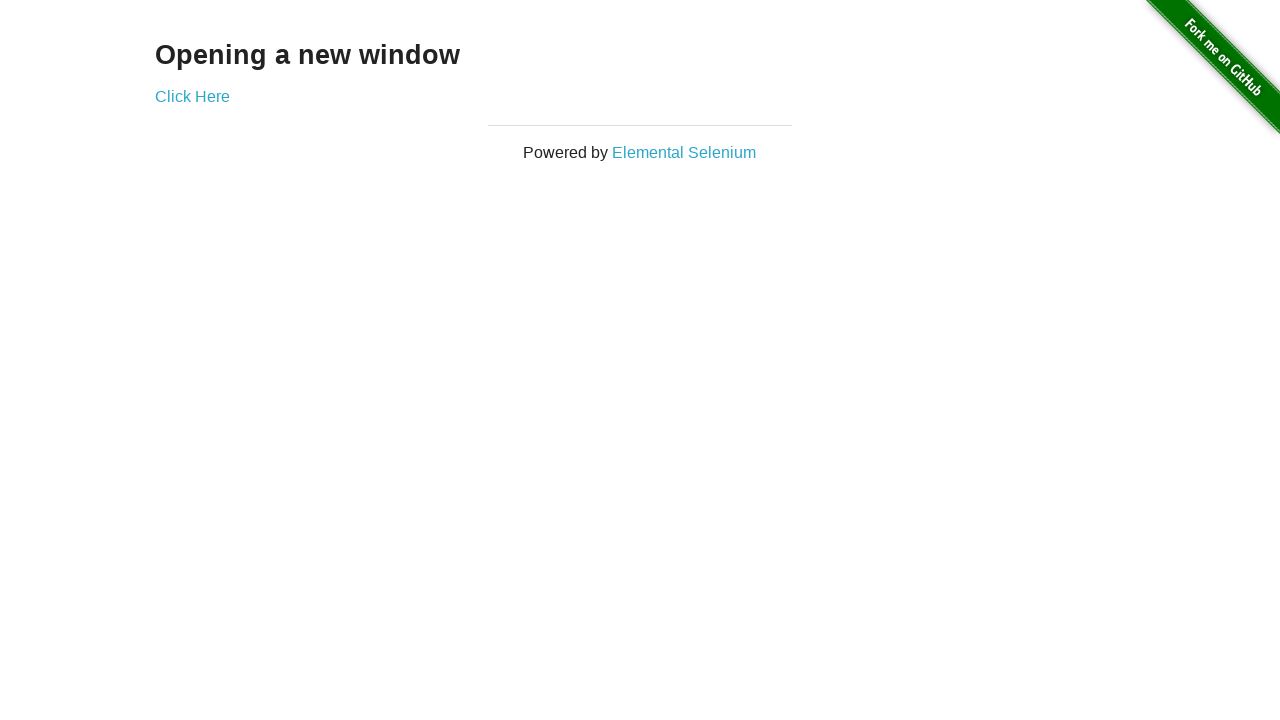

Clicked 'Click Here' button at (192, 96) on text=Click Here
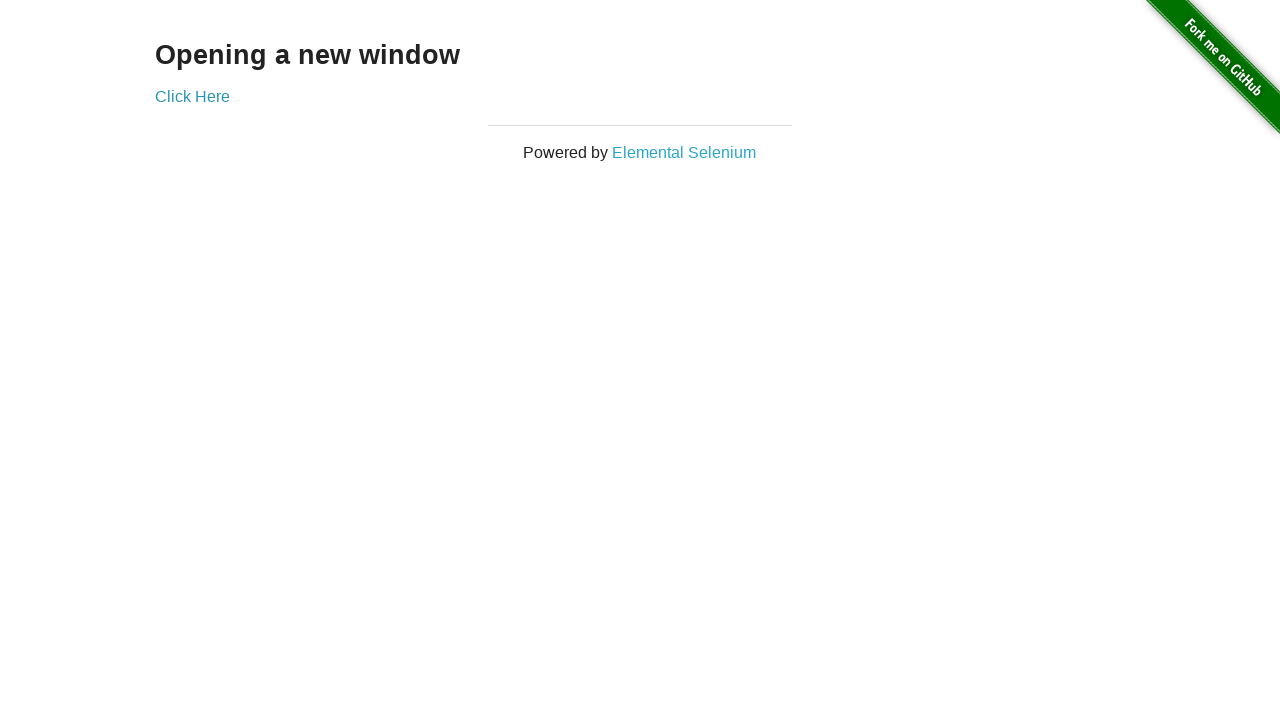

Triggered new window/tab to open at (192, 96) on text=Click Here
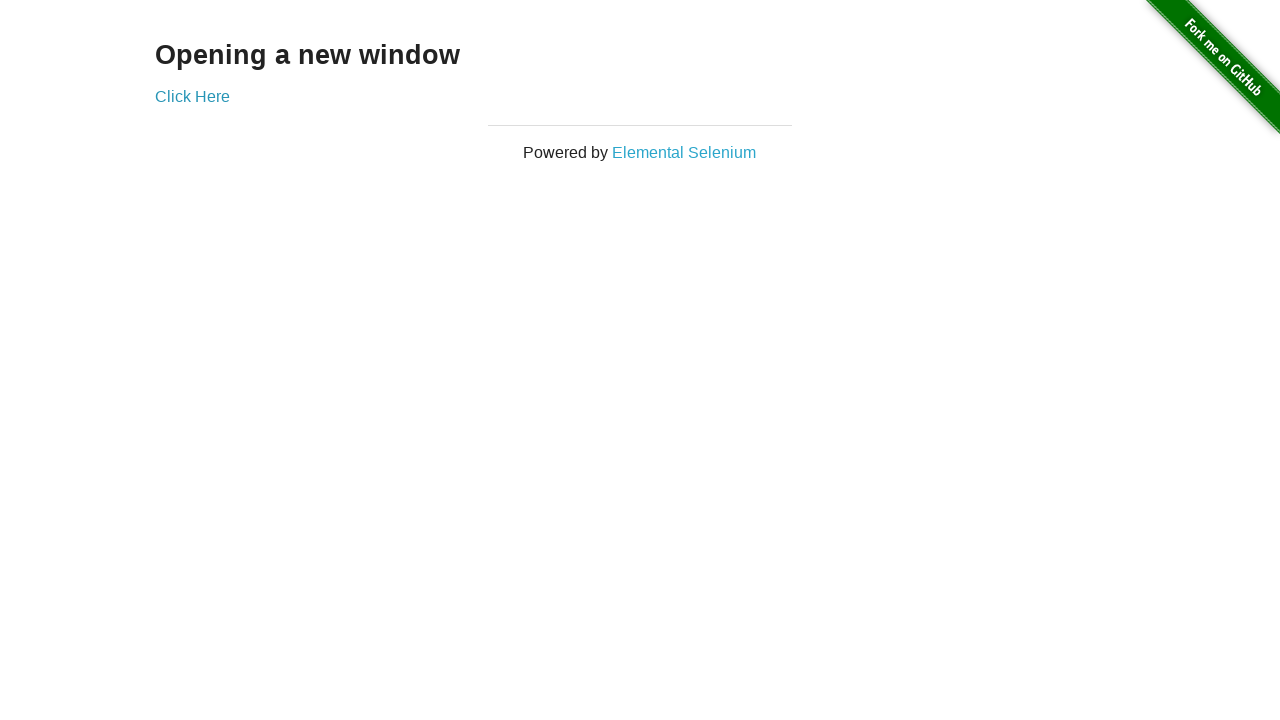

Captured new window/tab reference
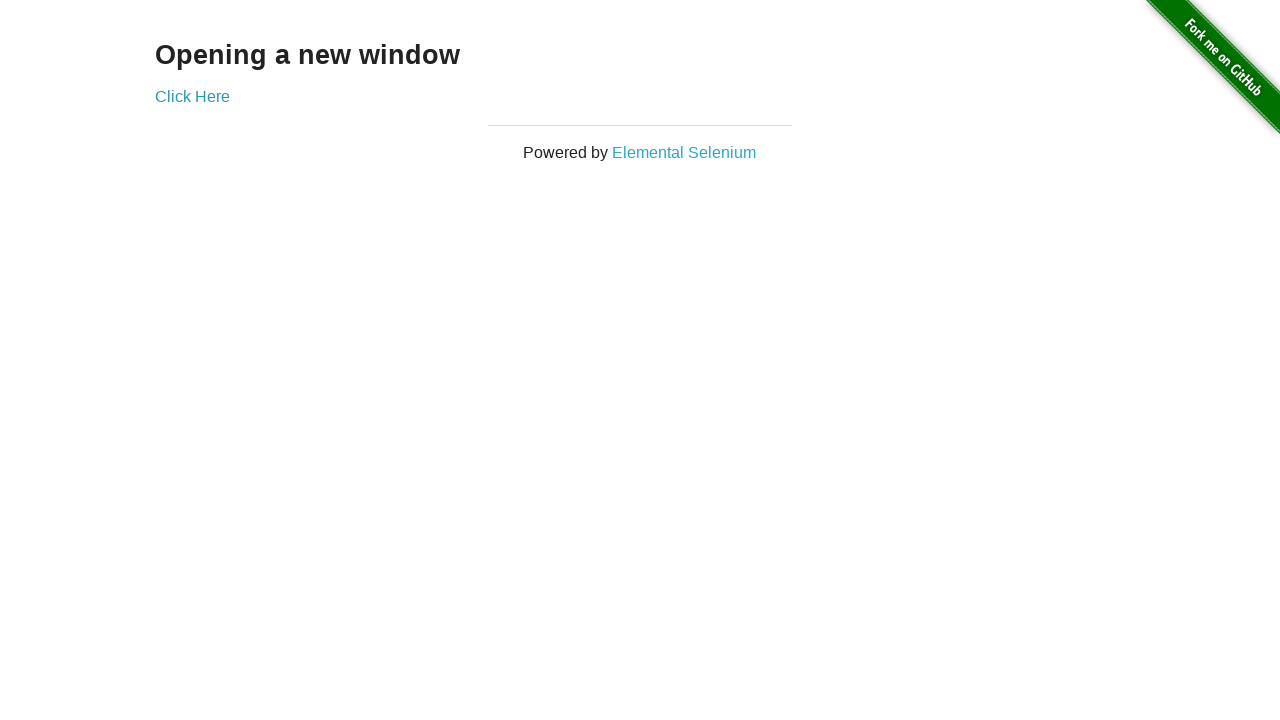

Waited for new page to load
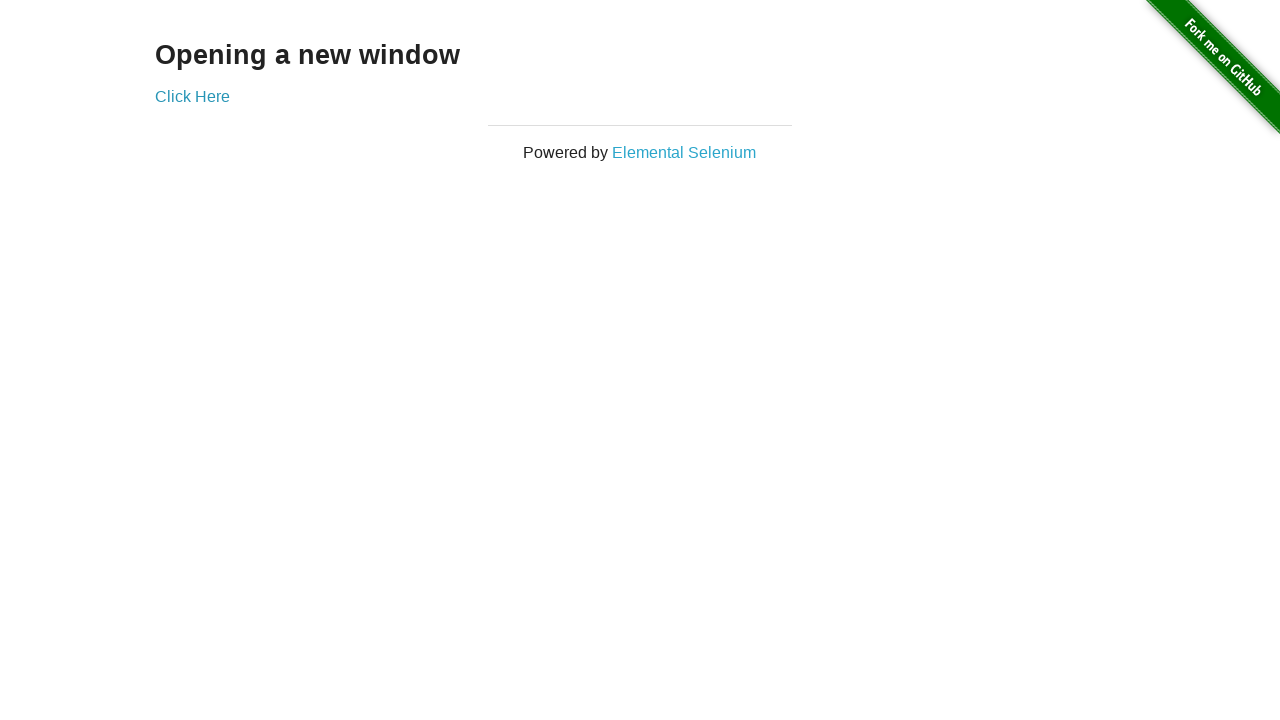

Waited for example div to appear in new page
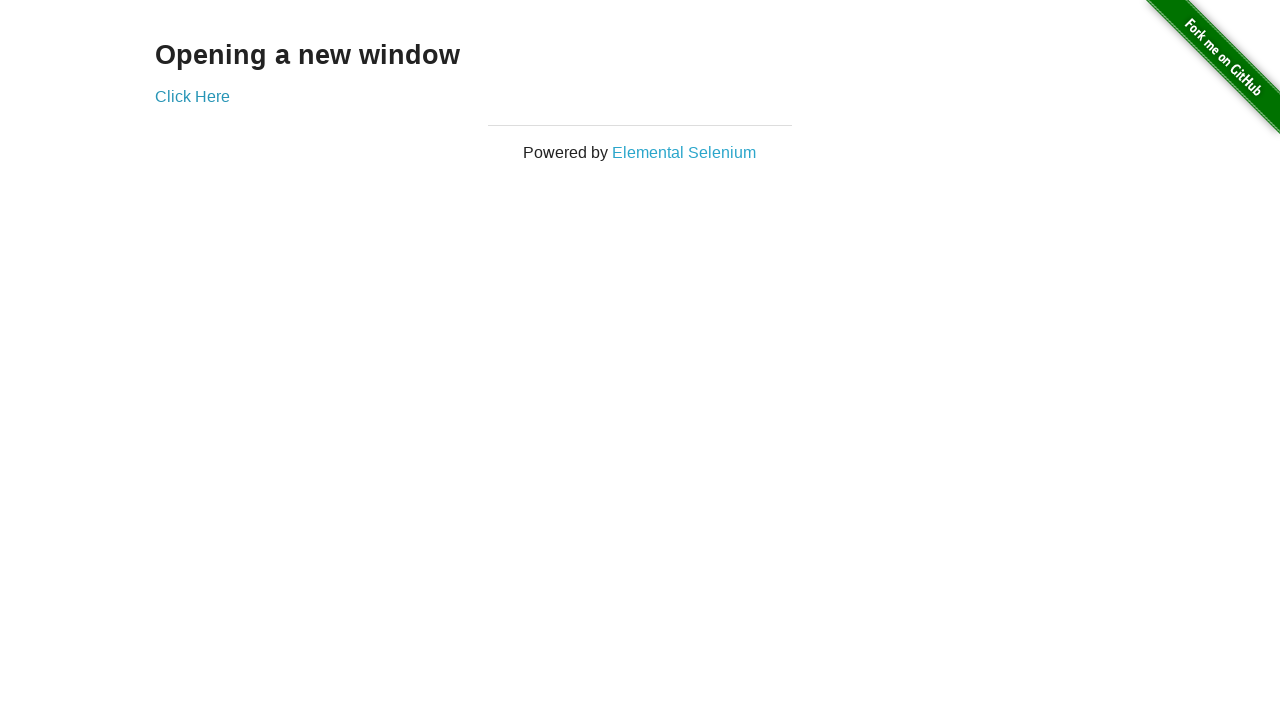

Verified content on original page - h3 element found
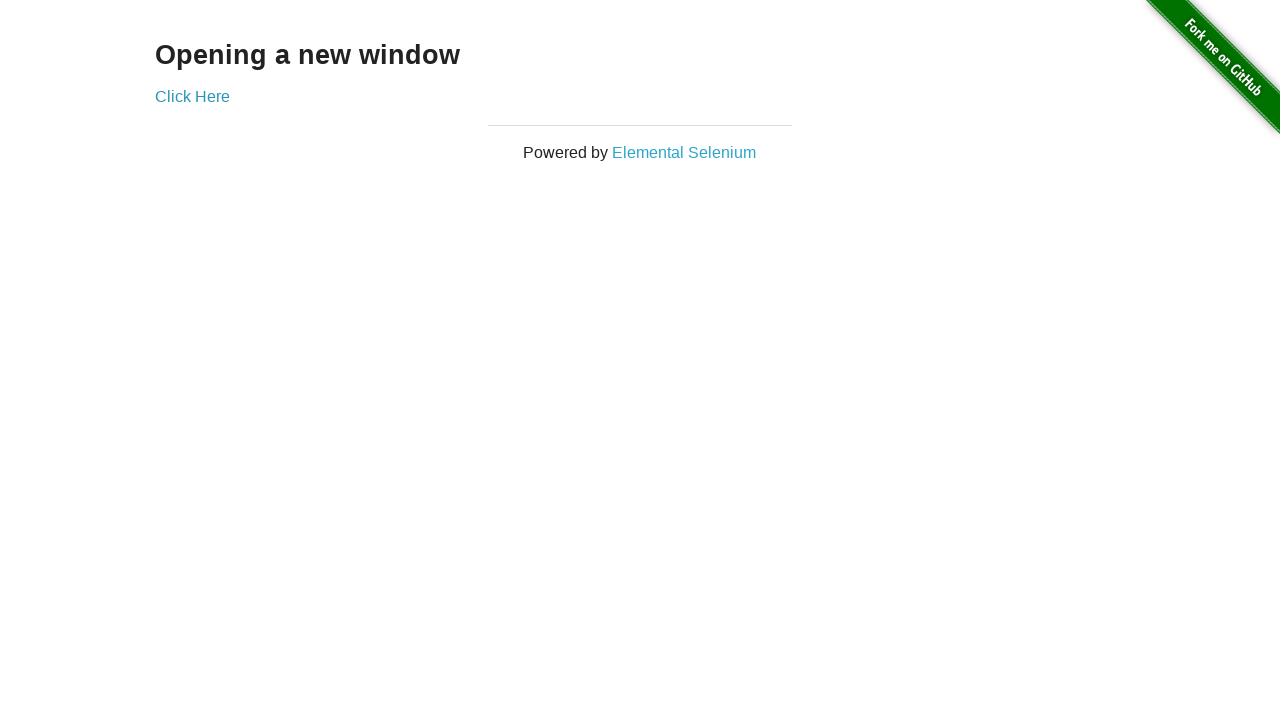

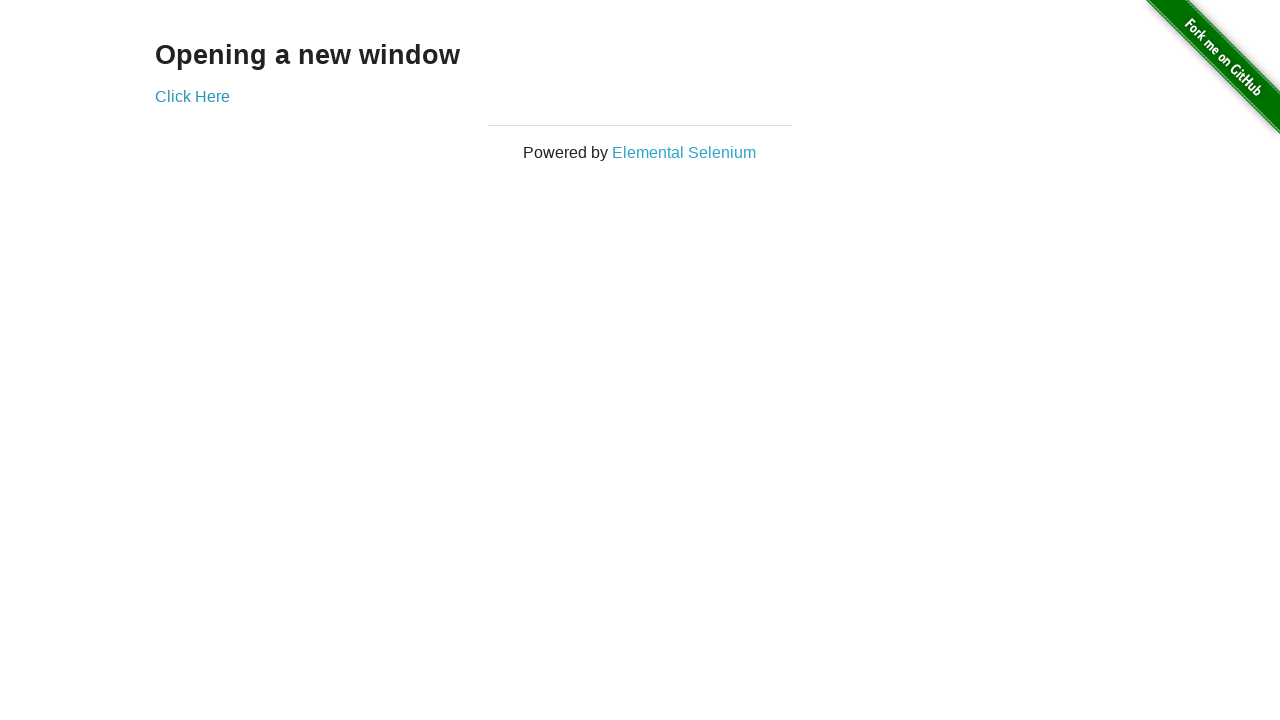